Tests login form validation by submitting empty fields and verifying required field messages

Starting URL: https://codility-frontend-prod.s3.amazonaws.com/media/task_static/qa_login_page/9a83bda125cd7398f9f482a3d6d45ea4/static/attachments/reference_page.html

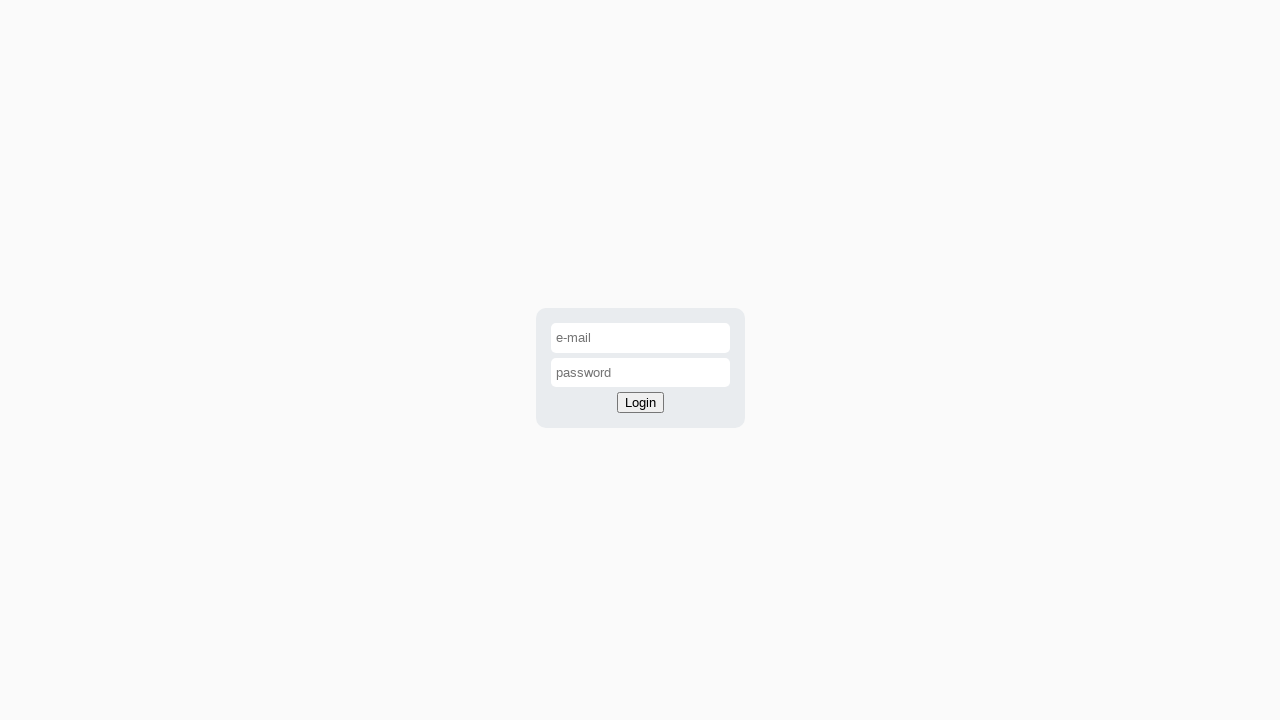

Navigated to login page
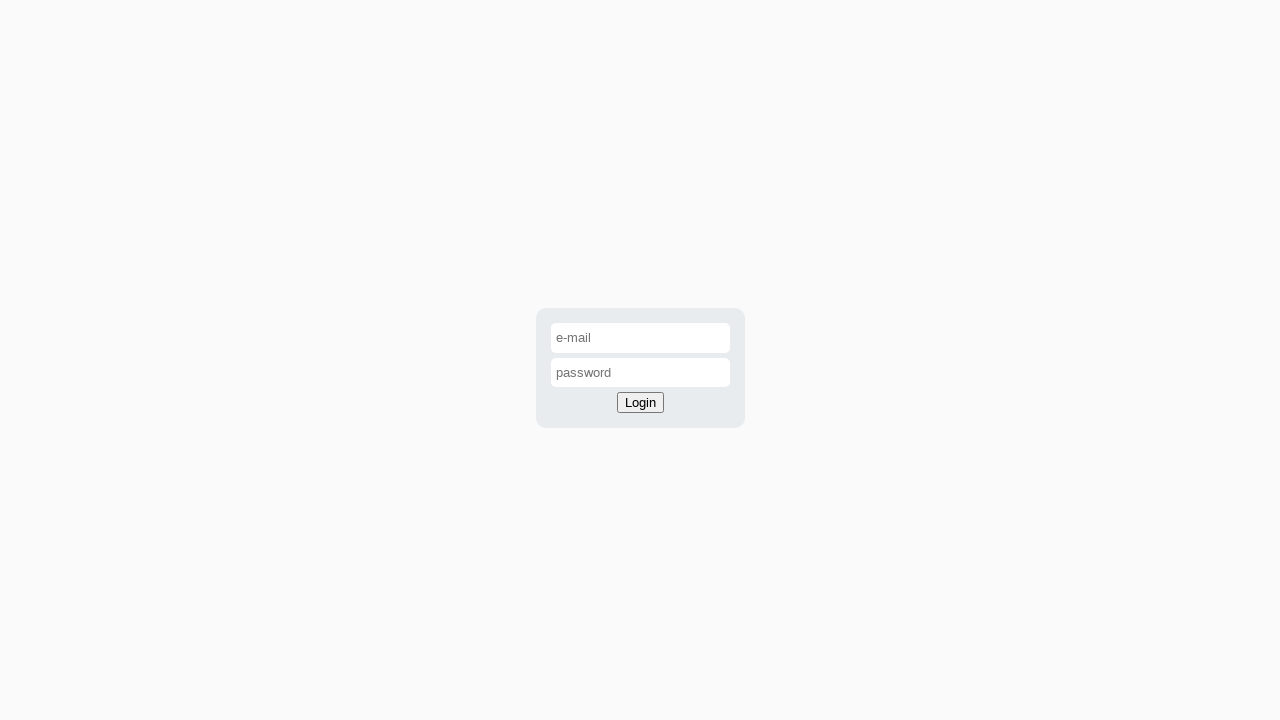

Clicked login button without filling any fields at (640, 403) on #login-button
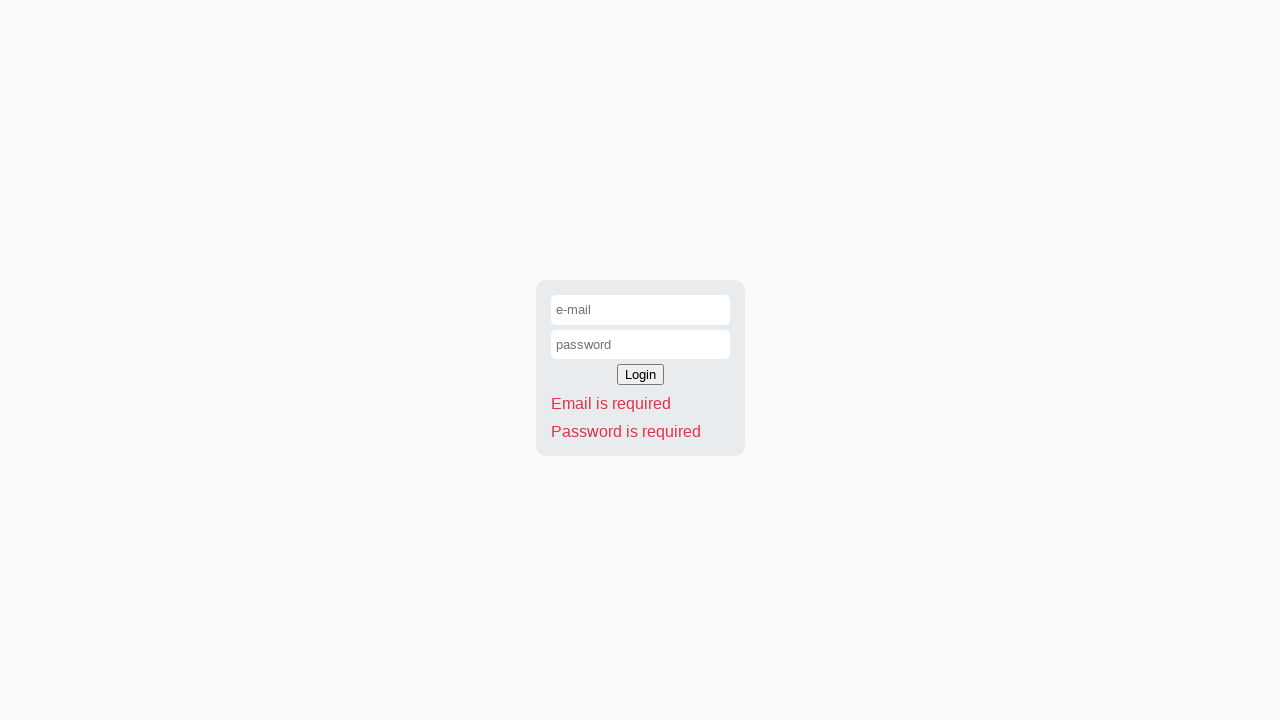

Validation messages appeared
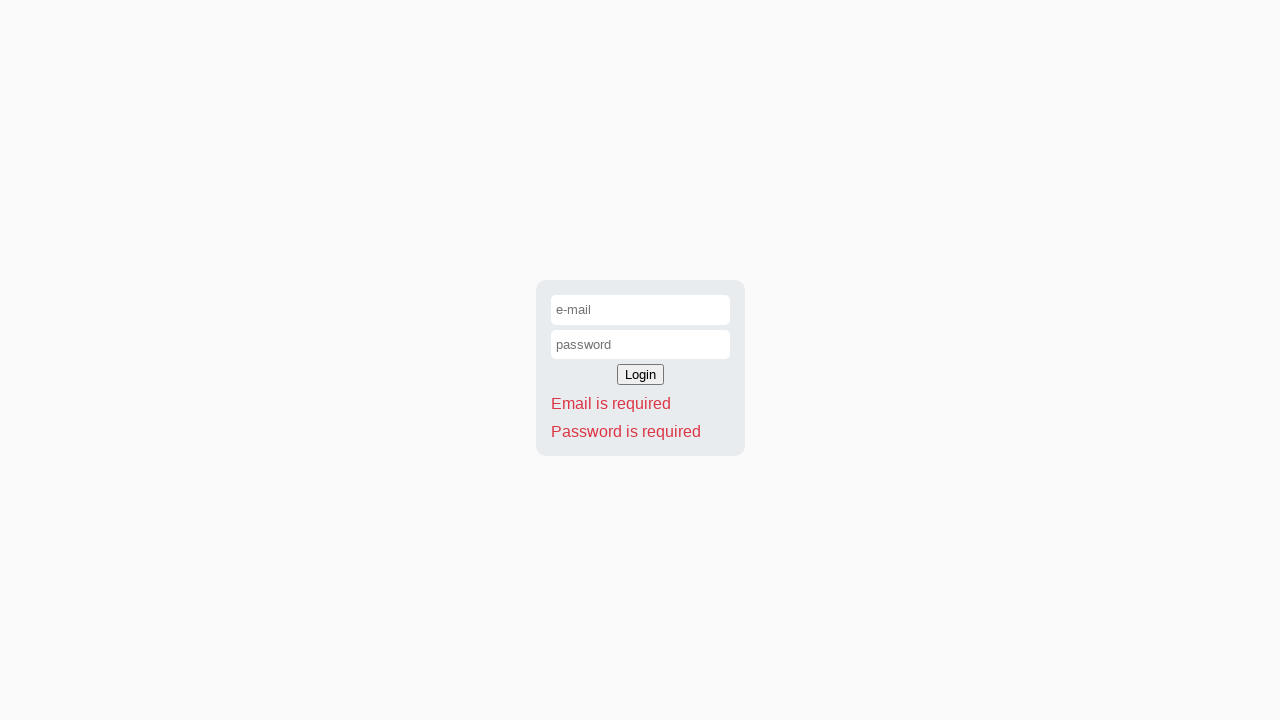

Retrieved all validation message elements
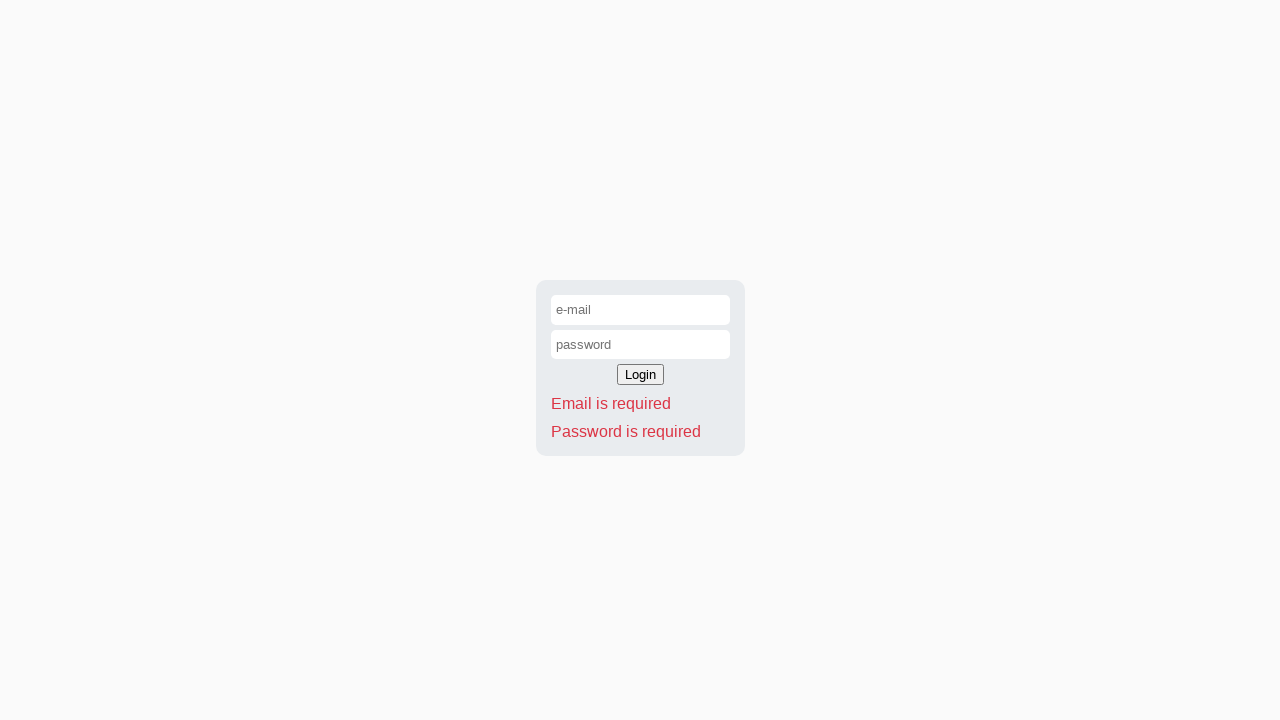

Verified 'Email is required' validation message
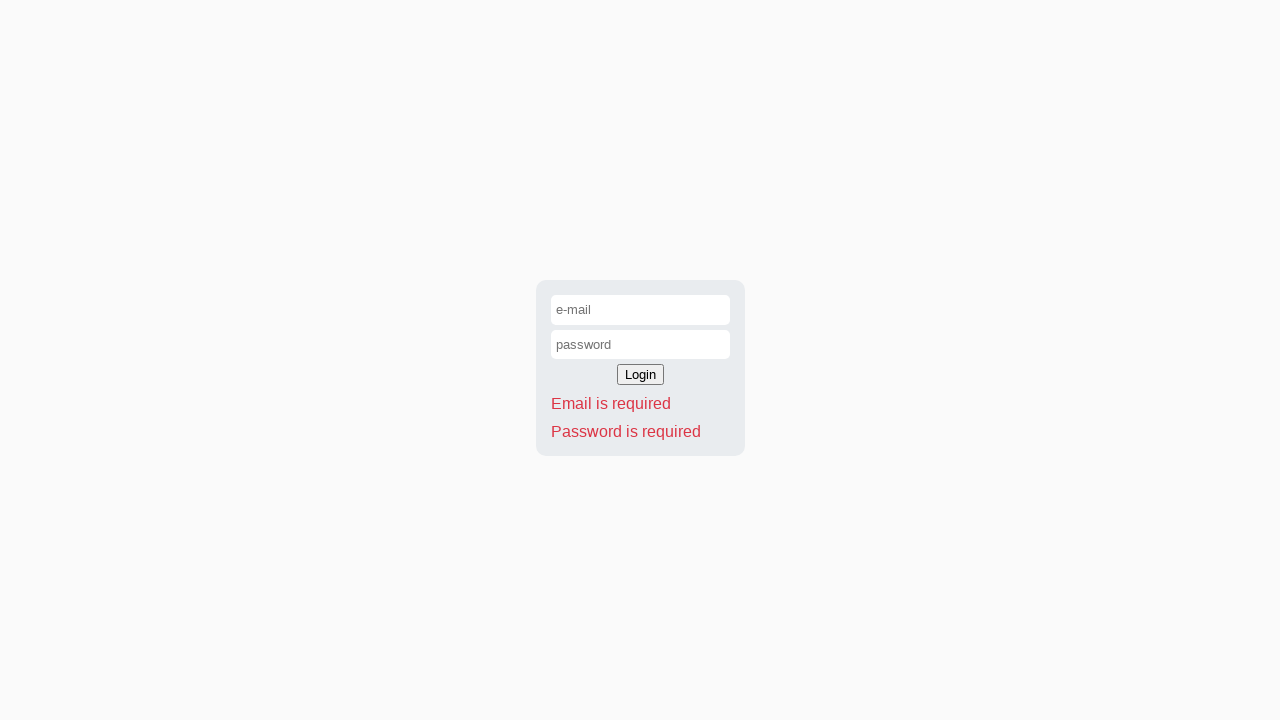

Verified 'Password is required' validation message
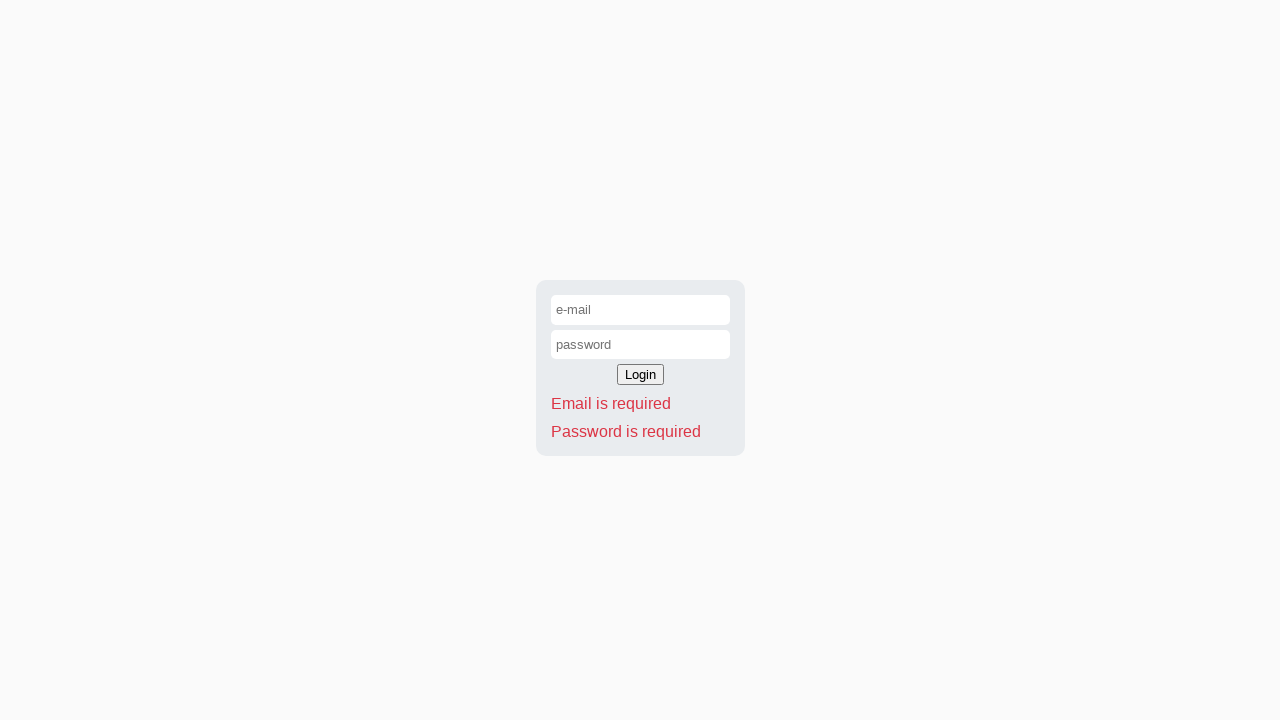

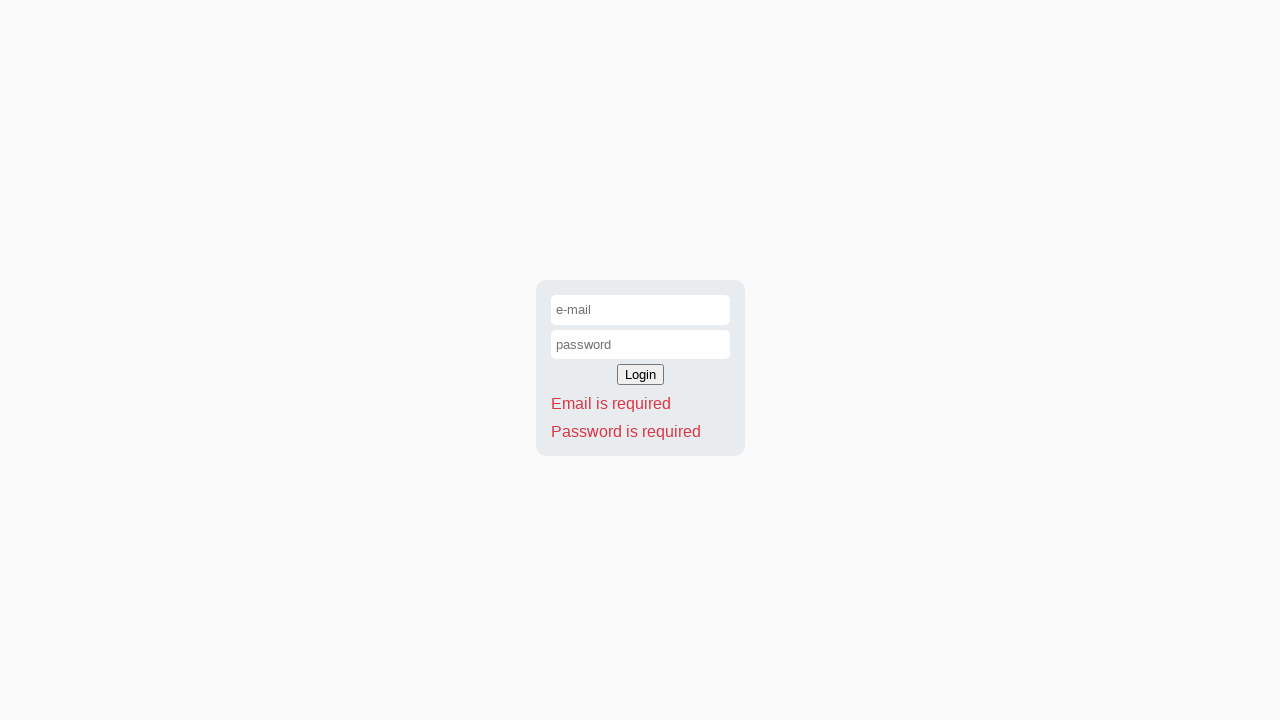